Tests dropdown selection by selecting options using visible text, value attribute, and index

Starting URL: https://kristinek.github.io/site/examples/actions

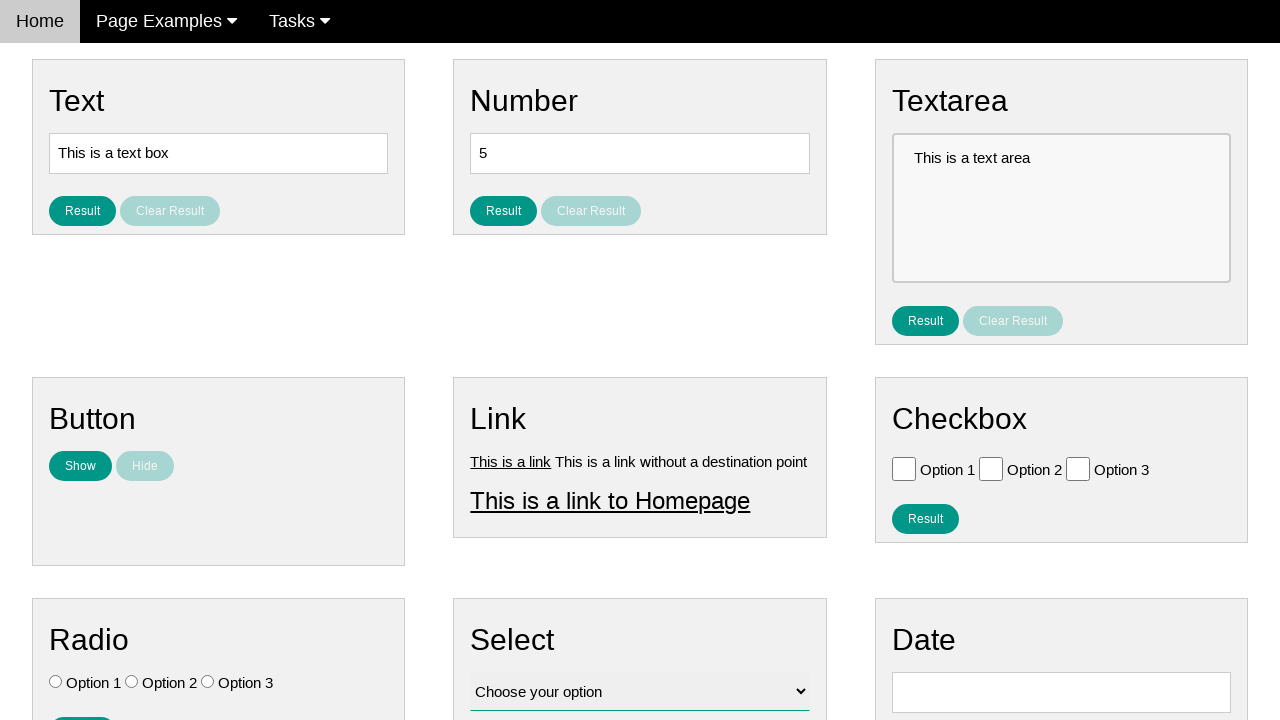

Selected 'Option 2' from dropdown by visible text on select#vfb-12
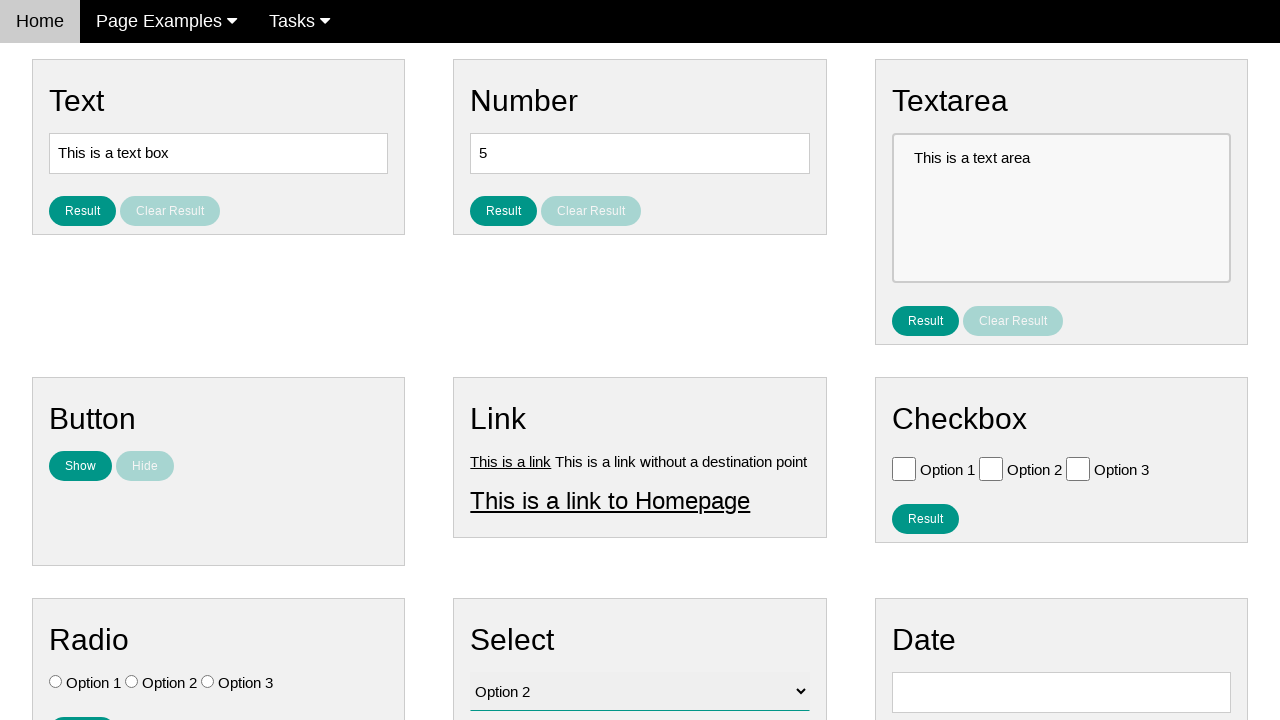

Selected option with value 'value3' from dropdown on select#vfb-12
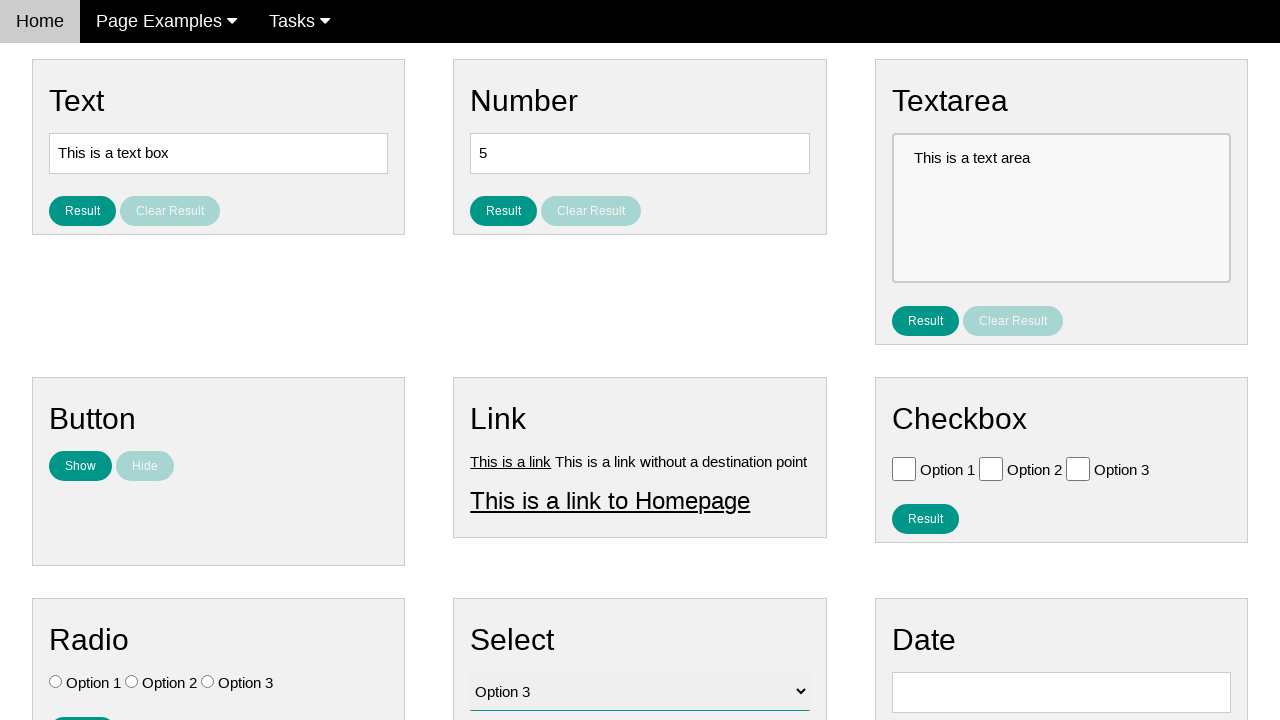

Selected second option (index 1) from dropdown on select#vfb-12
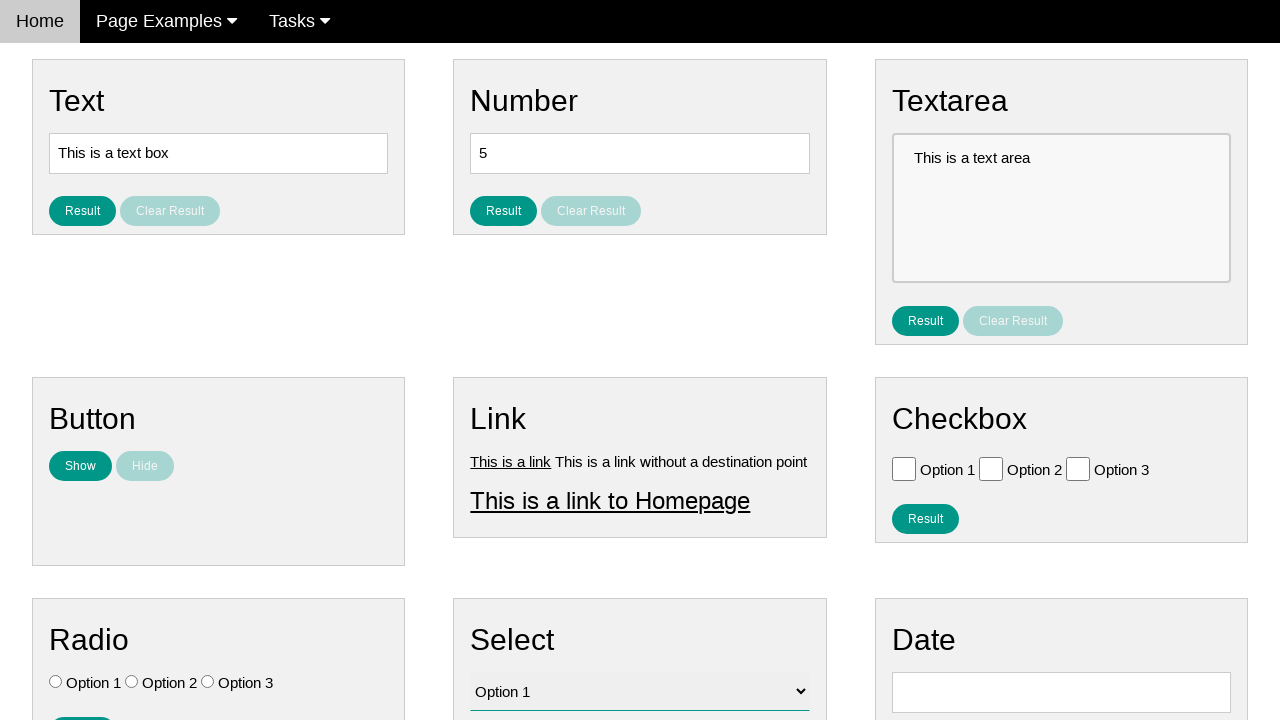

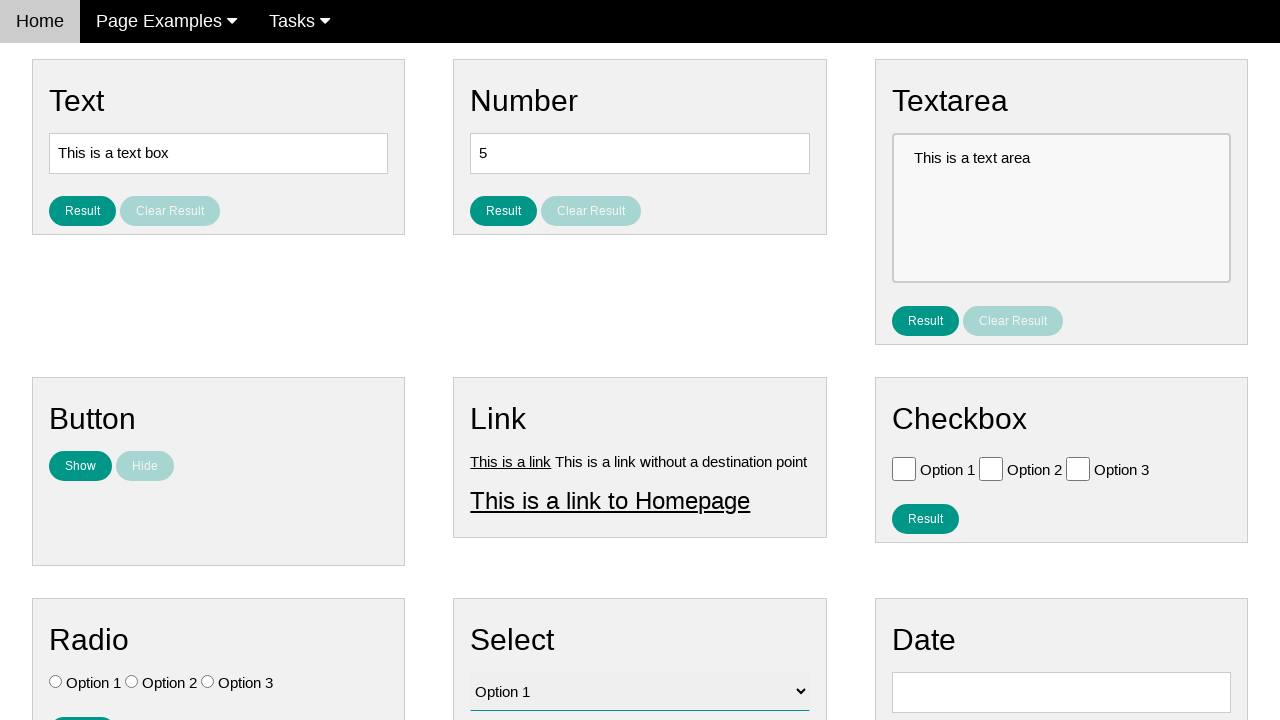